Solves a math problem by extracting a value from the page, calculating the result using a mathematical formula, and filling in the answer along with selecting checkboxes and radio buttons before submitting

Starting URL: https://suninjuly.github.io/math.html

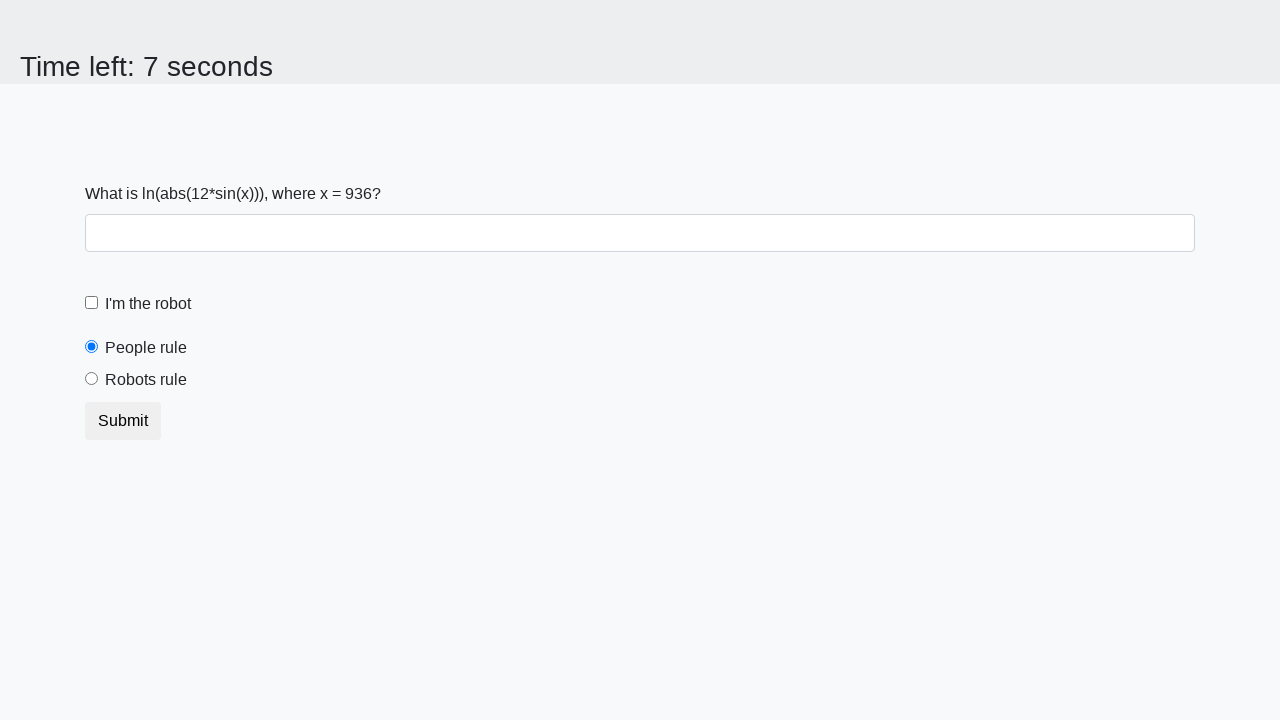

Extracted value of x from the page
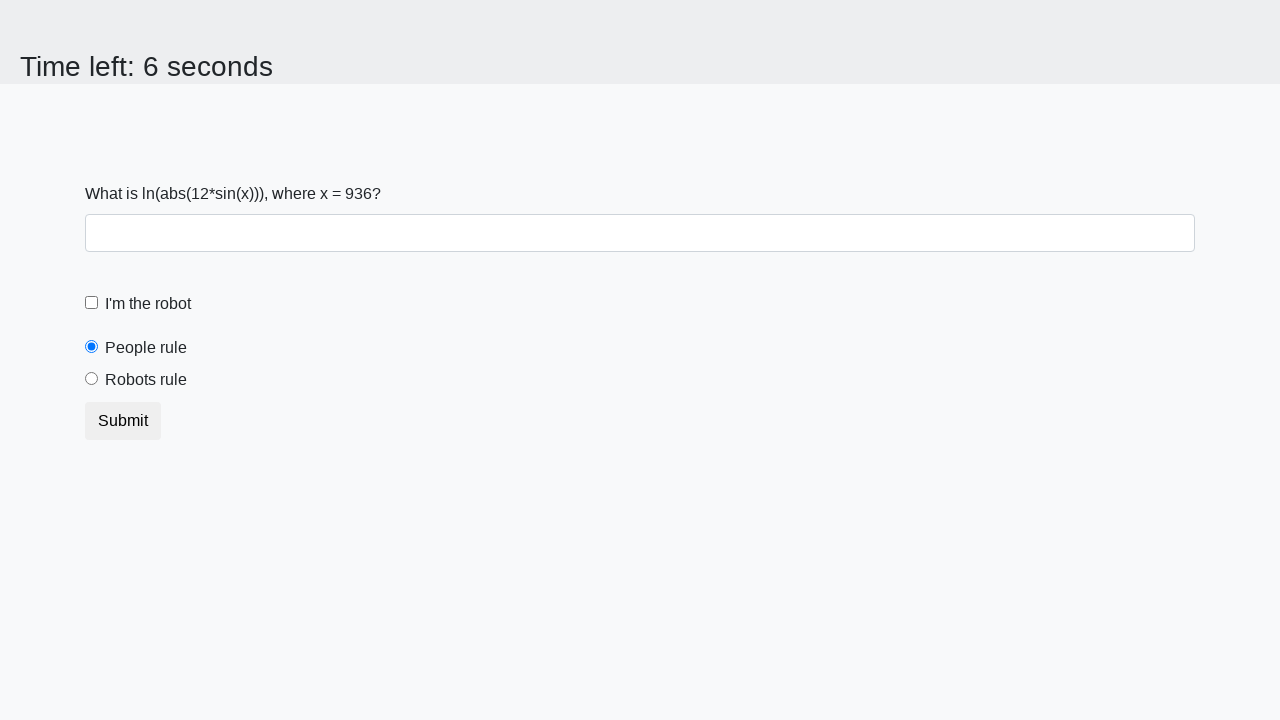

Calculated the result using the formula: log(abs(12*sin(x)))
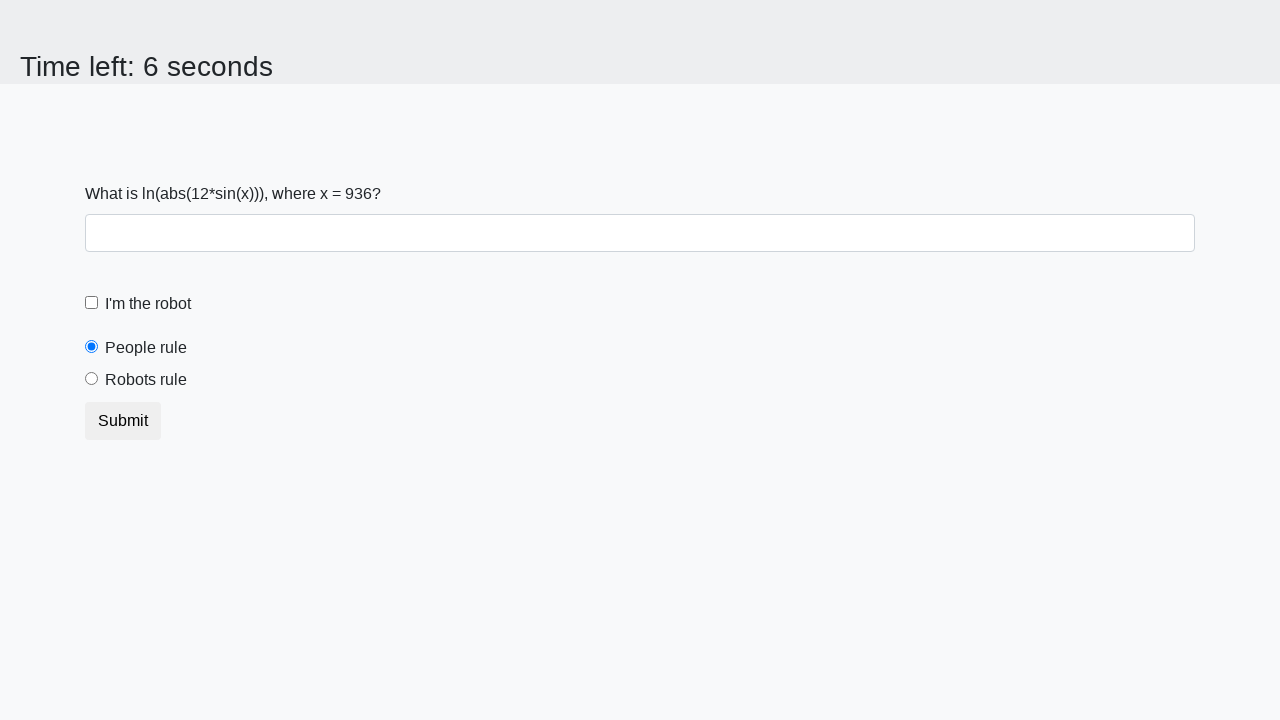

Filled in the calculated answer in the form field on input.form-control:required
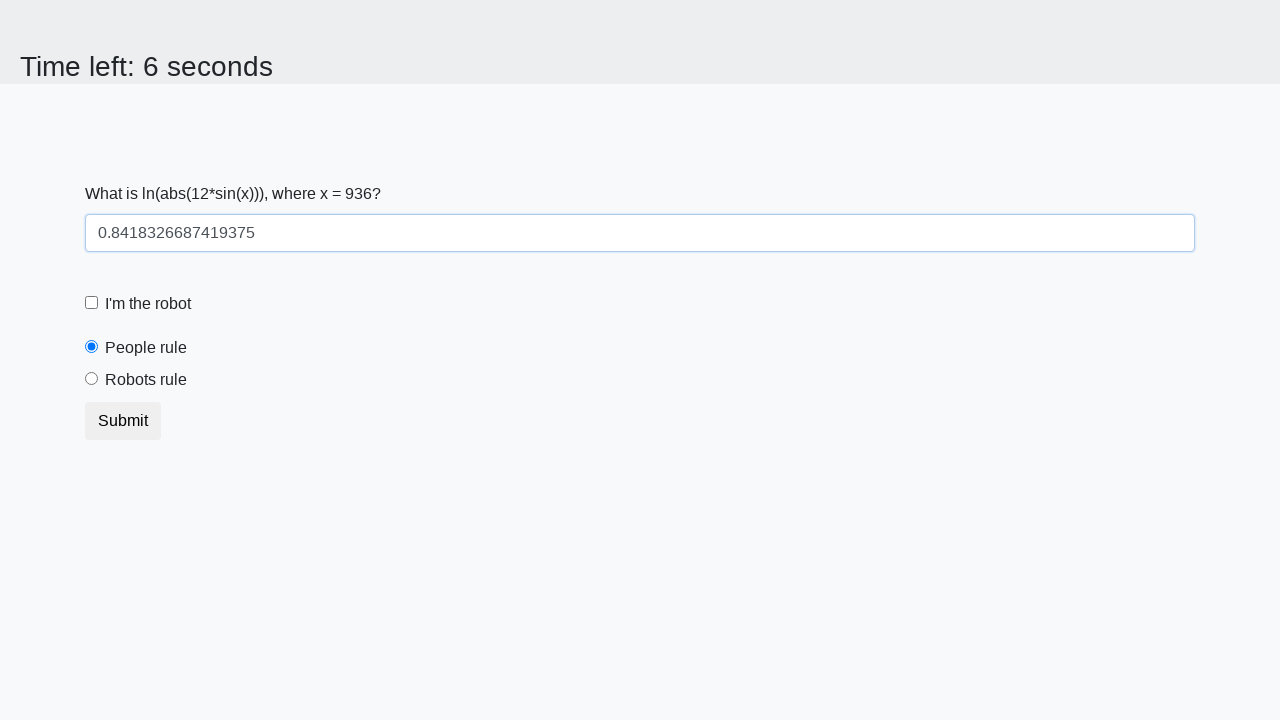

Selected the 'I'm a robot' checkbox at (148, 304) on [for='robotCheckbox']
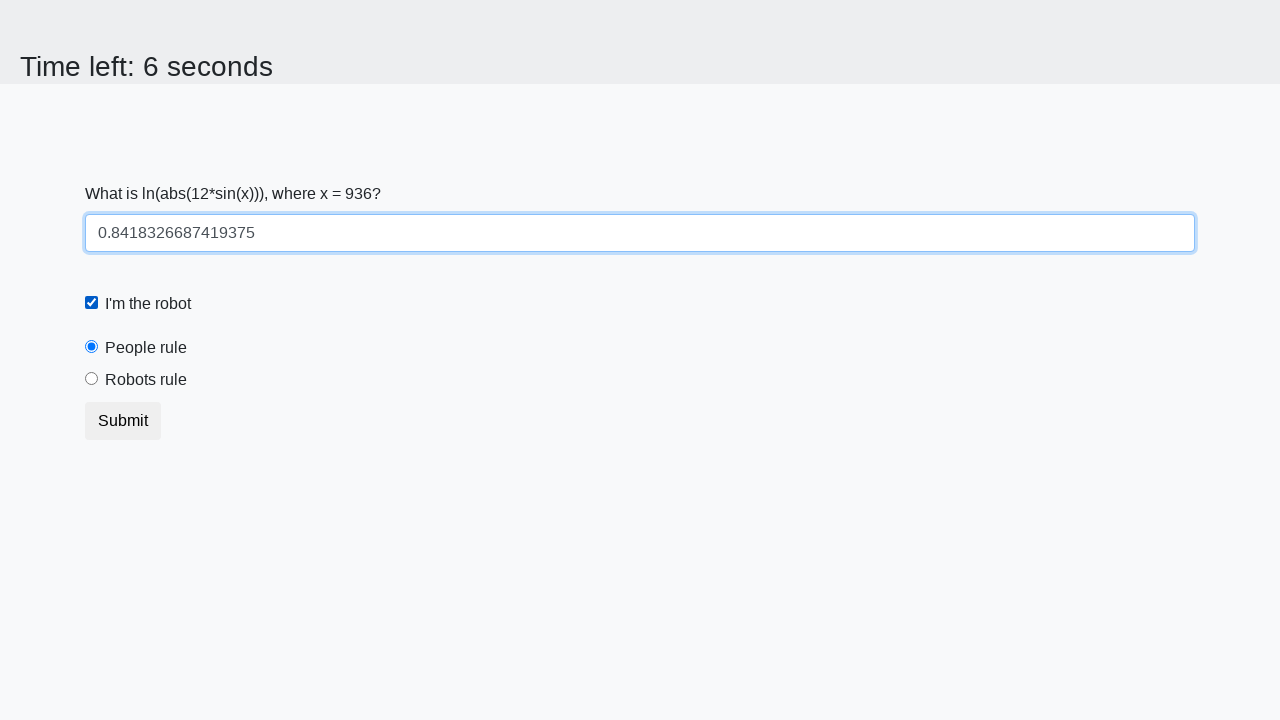

Selected the 'Robots rule' radio button at (146, 380) on [for='robotsRule']
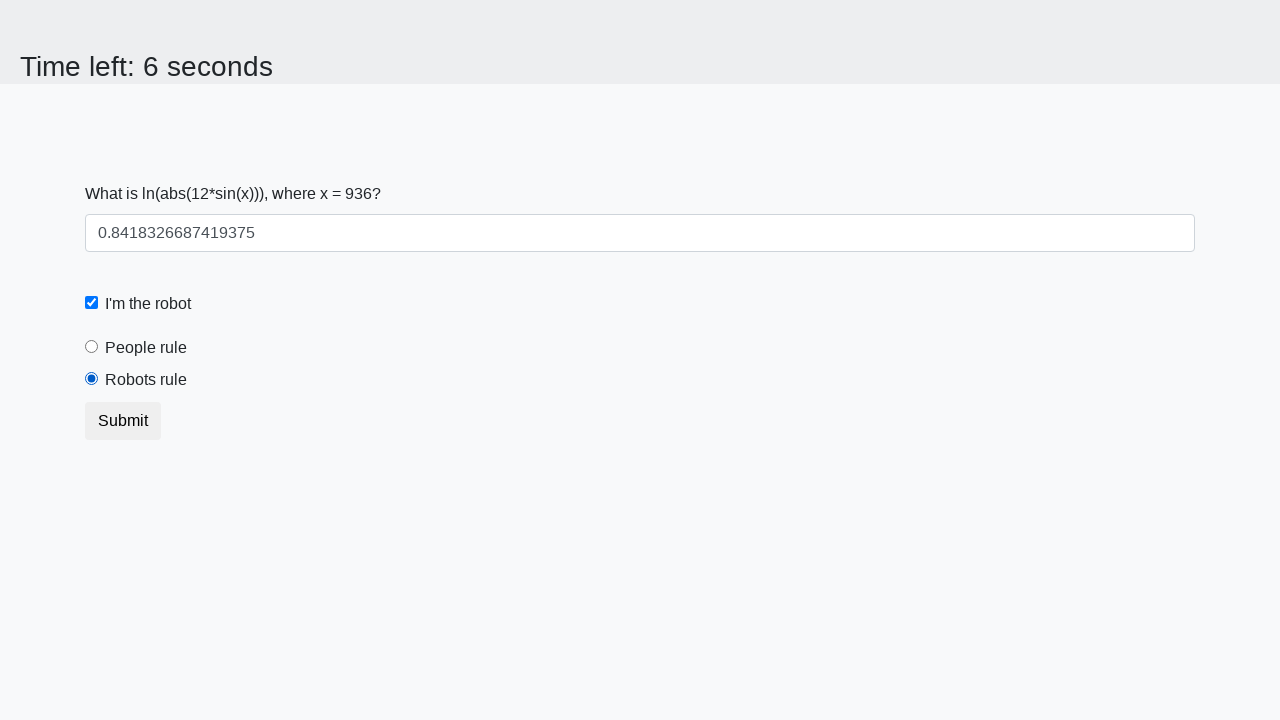

Clicked the submit button to submit the form at (123, 421) on button.btn
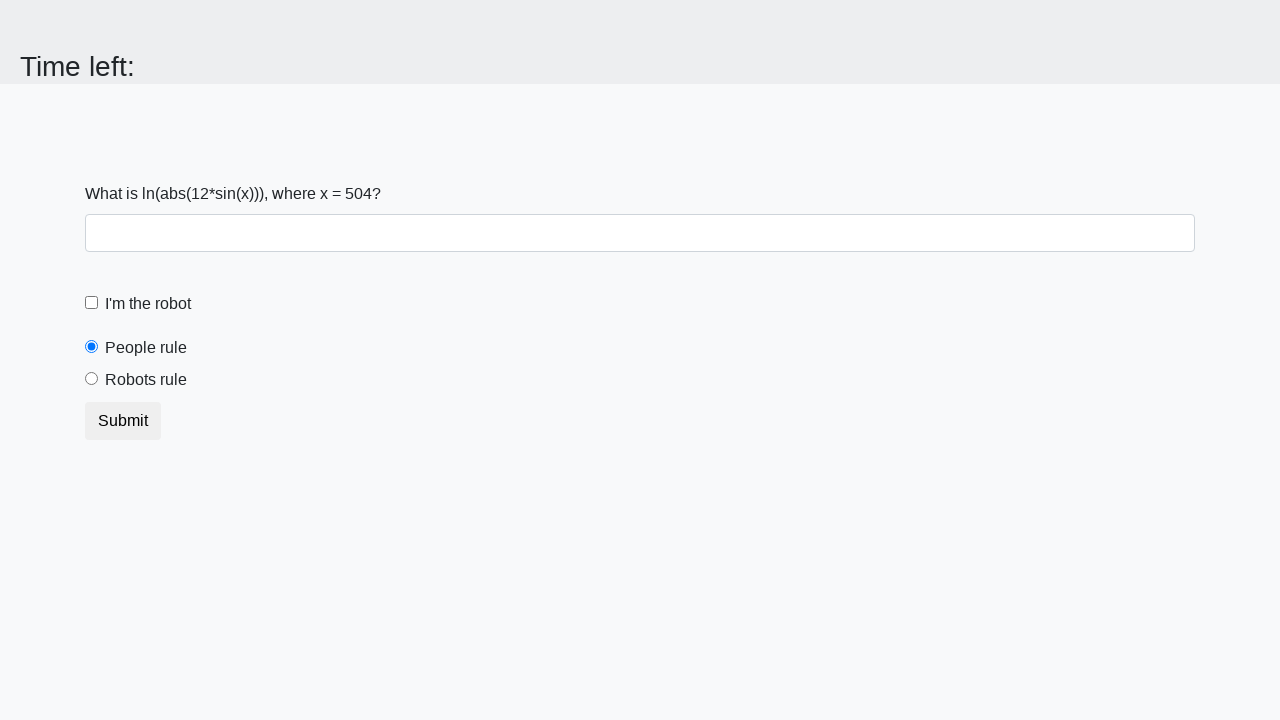

Waited for the result to appear
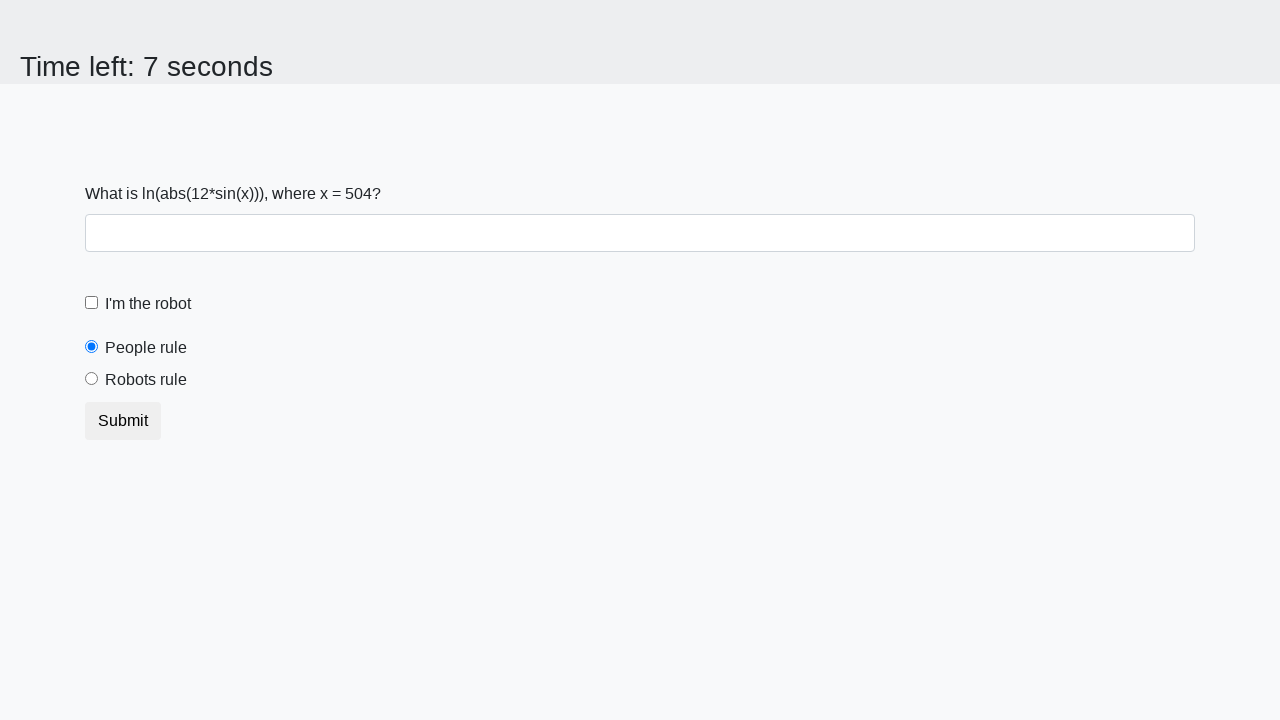

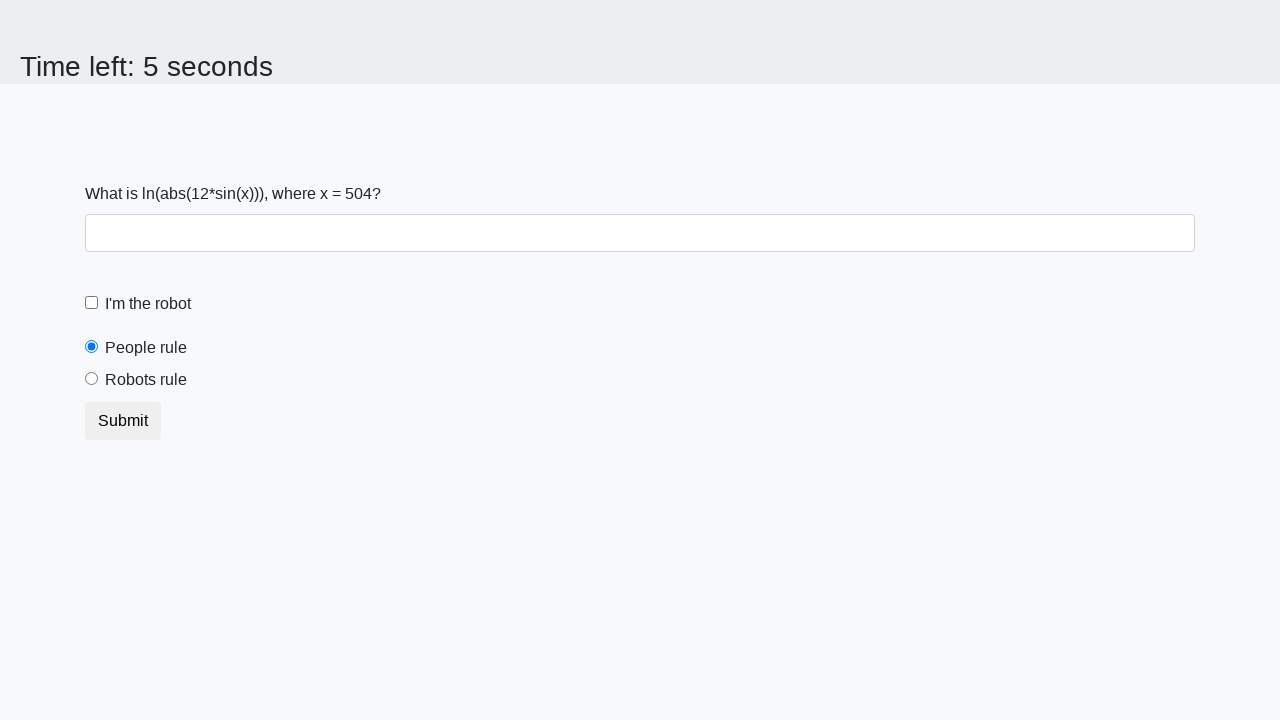